Tests that entering letters in the zip code field shows an error and keeps the user on the same page

Starting URL: https://www.sharelane.com/cgi-bin/register.py

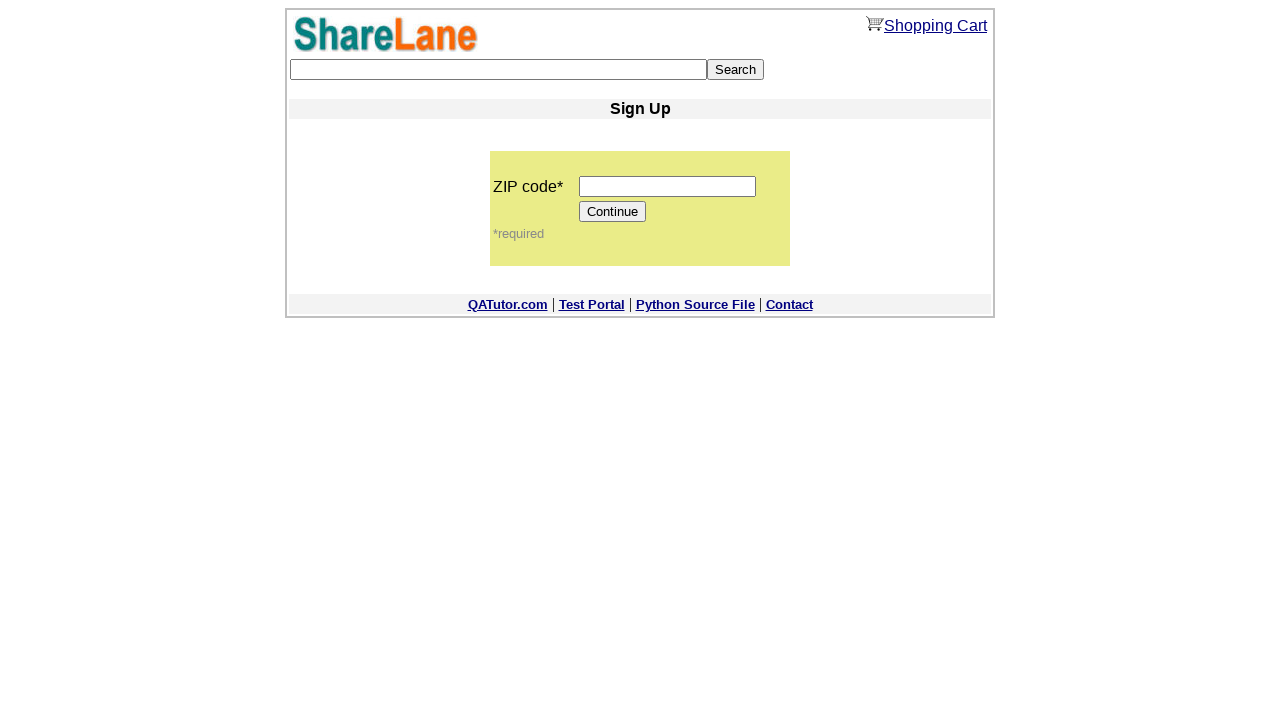

Entered letters 'asdfh' in zip code field on input[name='zip_code']
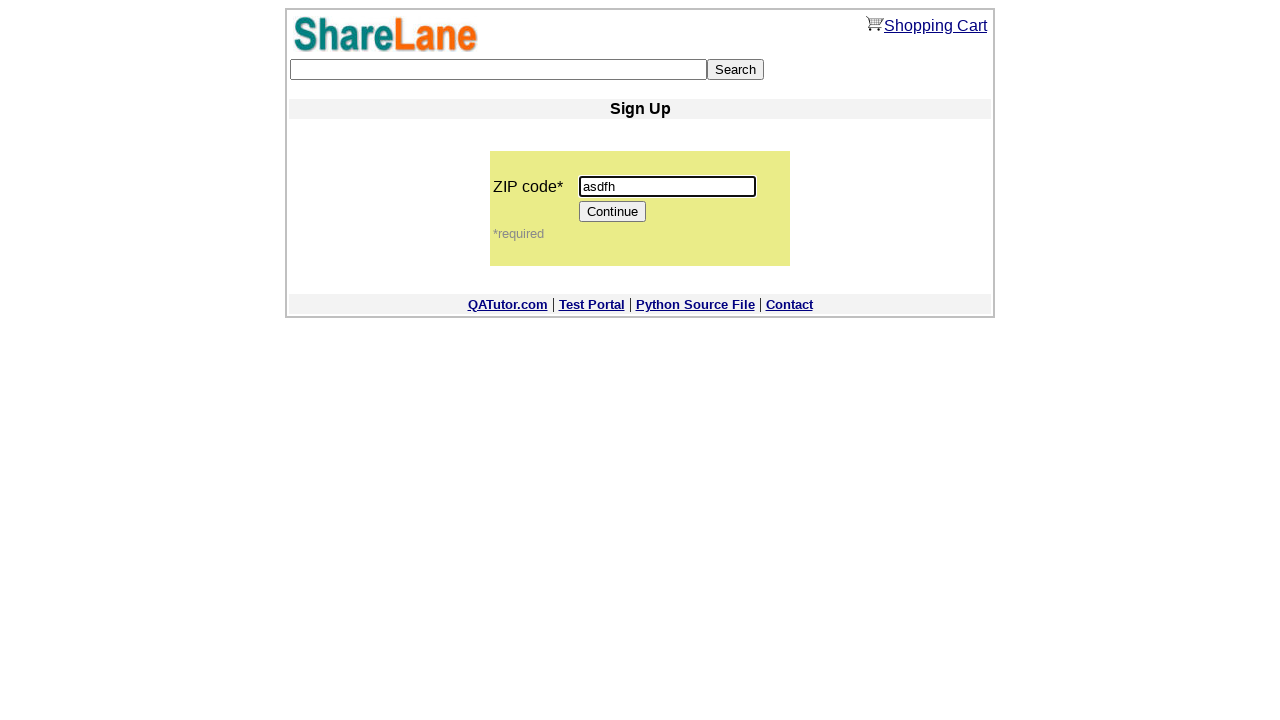

Clicked Continue button at (613, 212) on input[value='Continue']
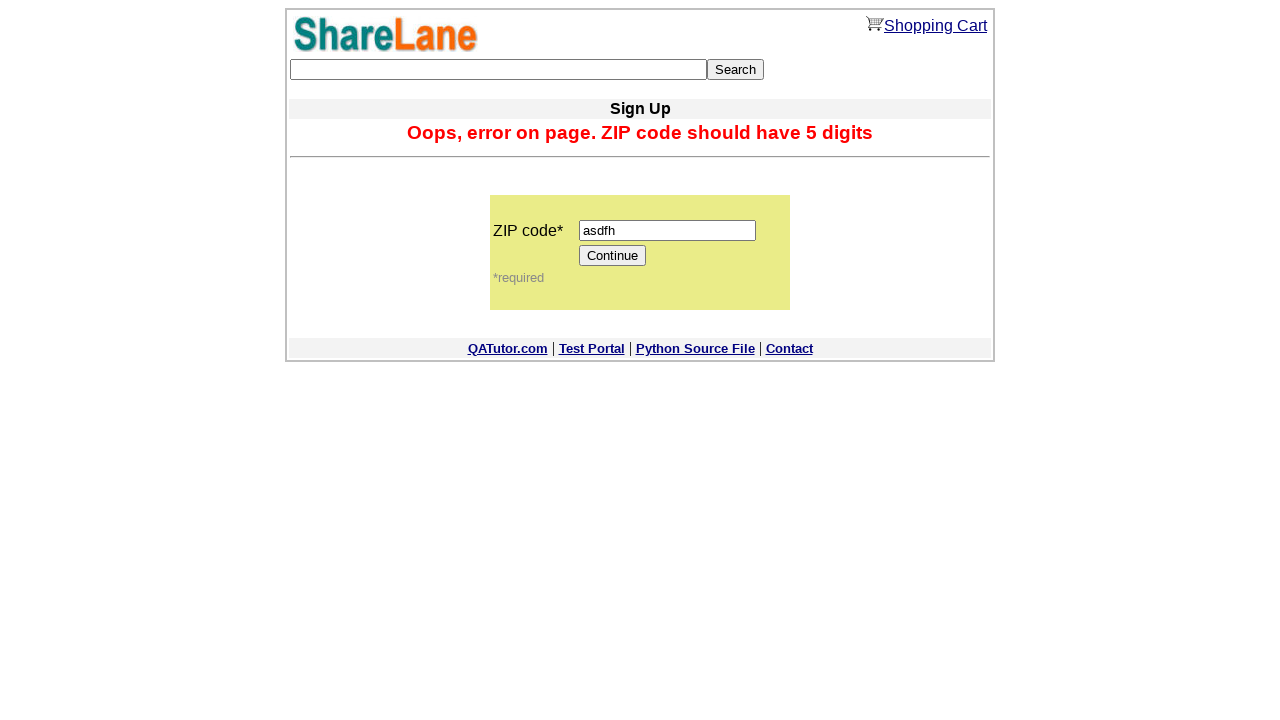

Verified zip code field is still displayed - validation error occurred as expected
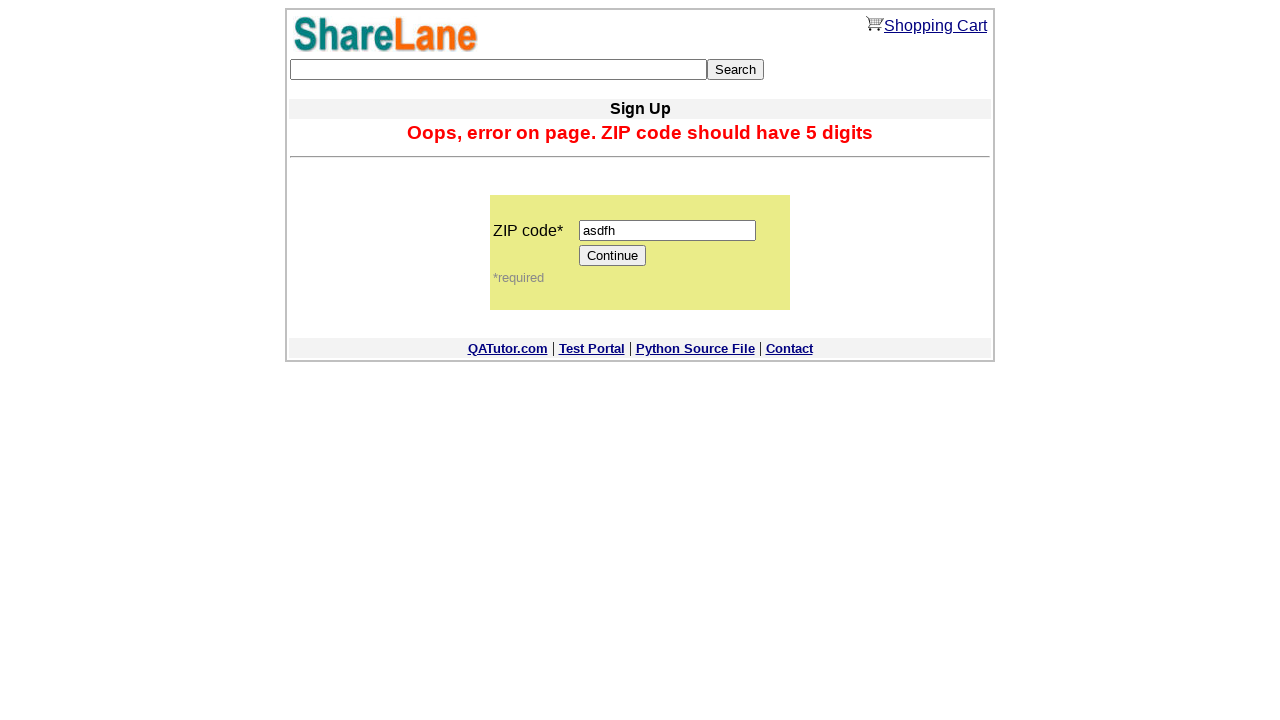

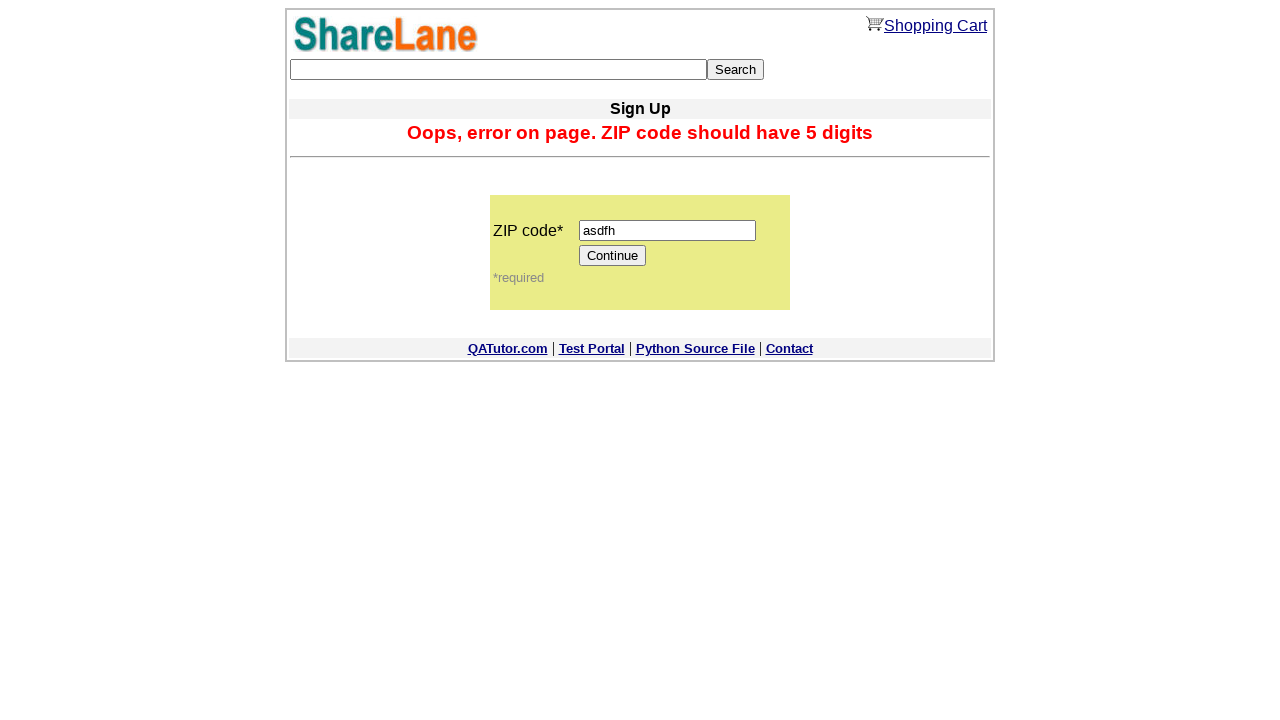